Tests calculator multiplication operation by clicking buttons 1, 1 × 9 and verifying the result equals 99

Starting URL: https://testpages.eviltester.com/styled/apps/calculator.html

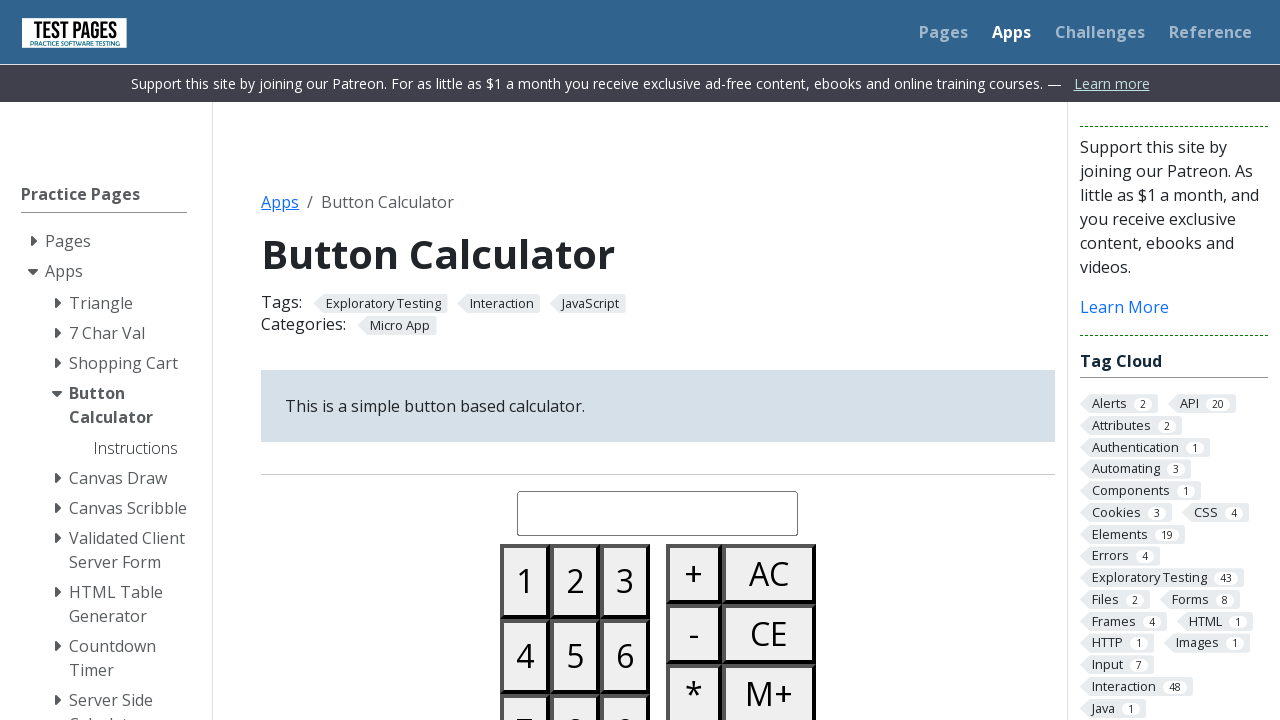

Clicked button 1 at (525, 581) on #button01
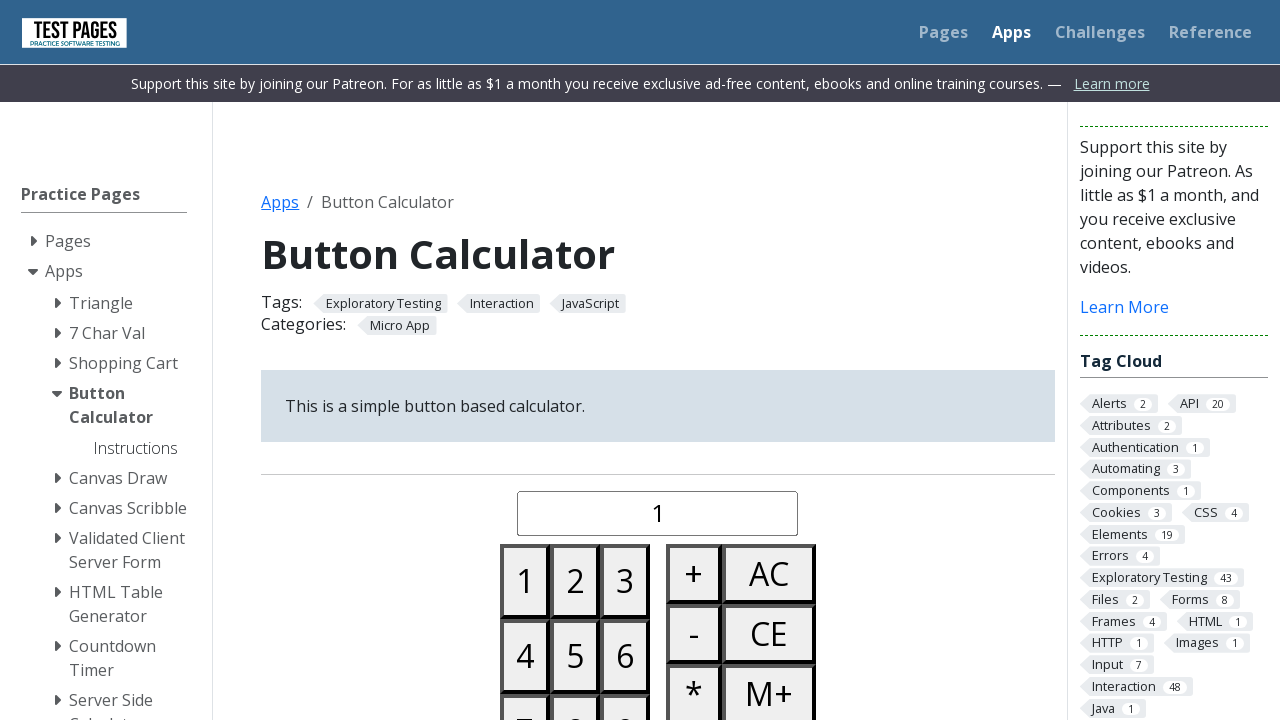

Clicked button 1 again to make 11 at (525, 581) on #button01
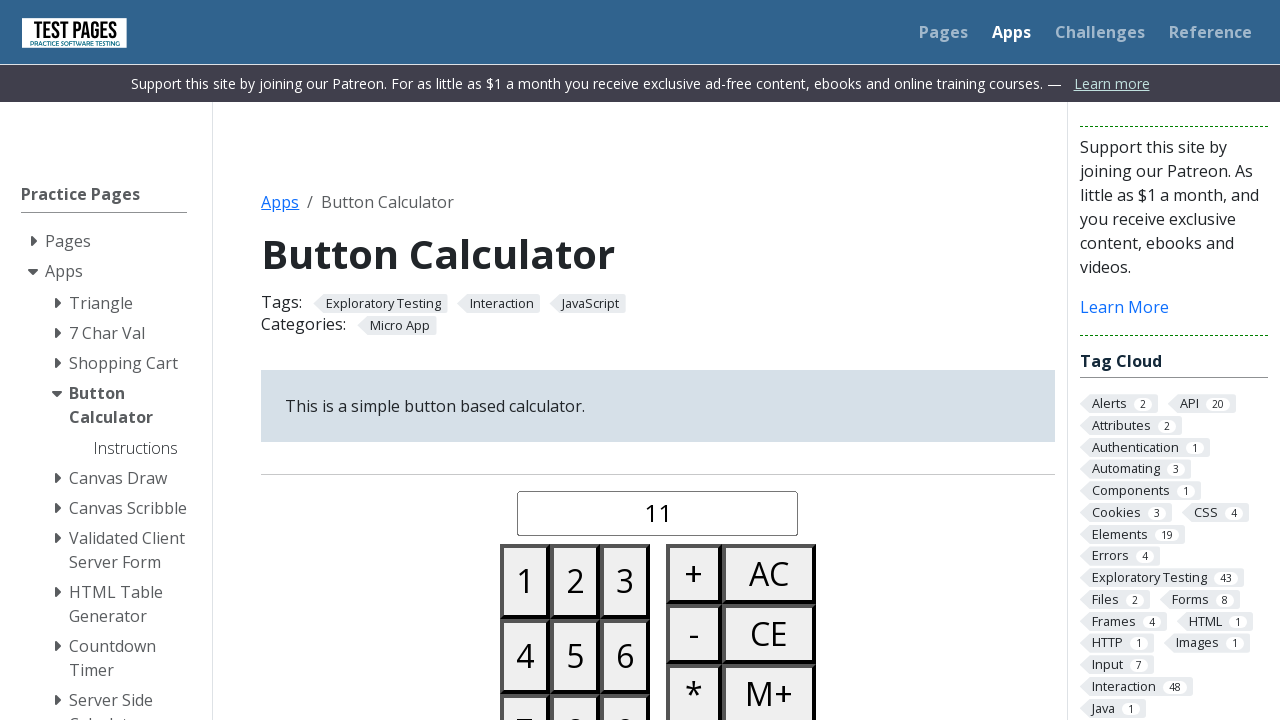

Clicked multiply button at (694, 690) on #buttonmultiply
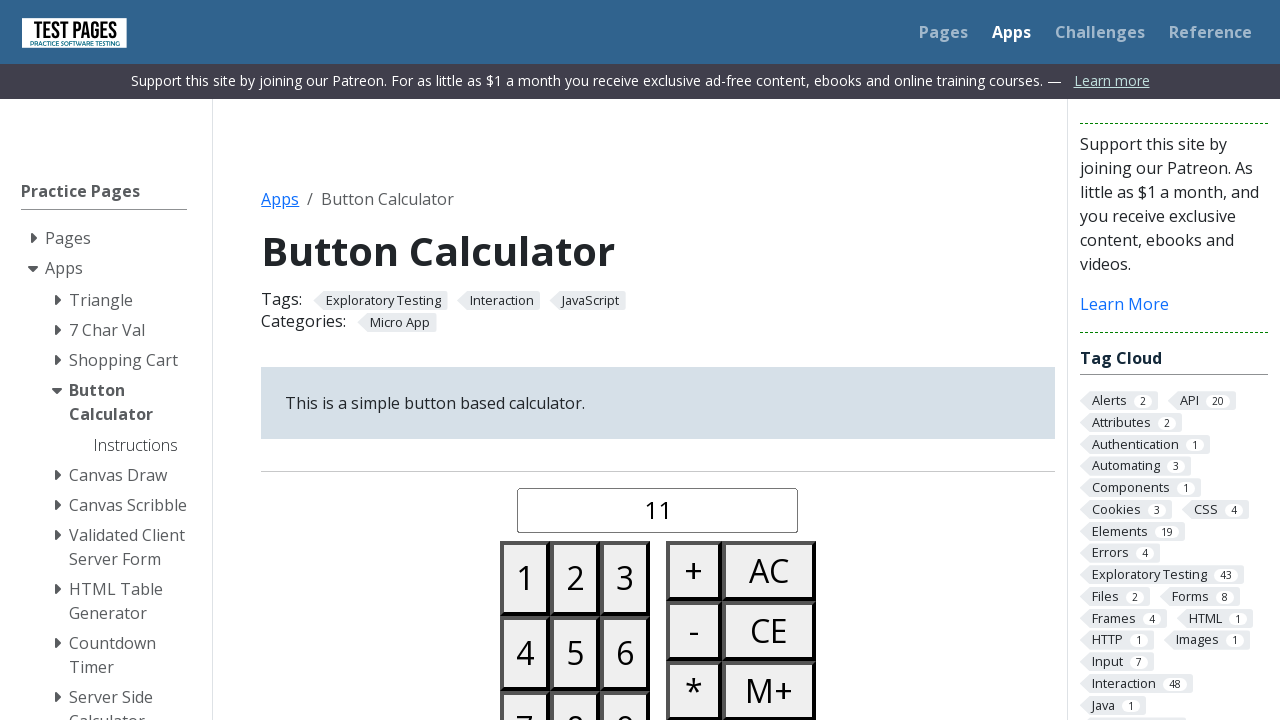

Clicked button 9 at (625, 683) on #button09
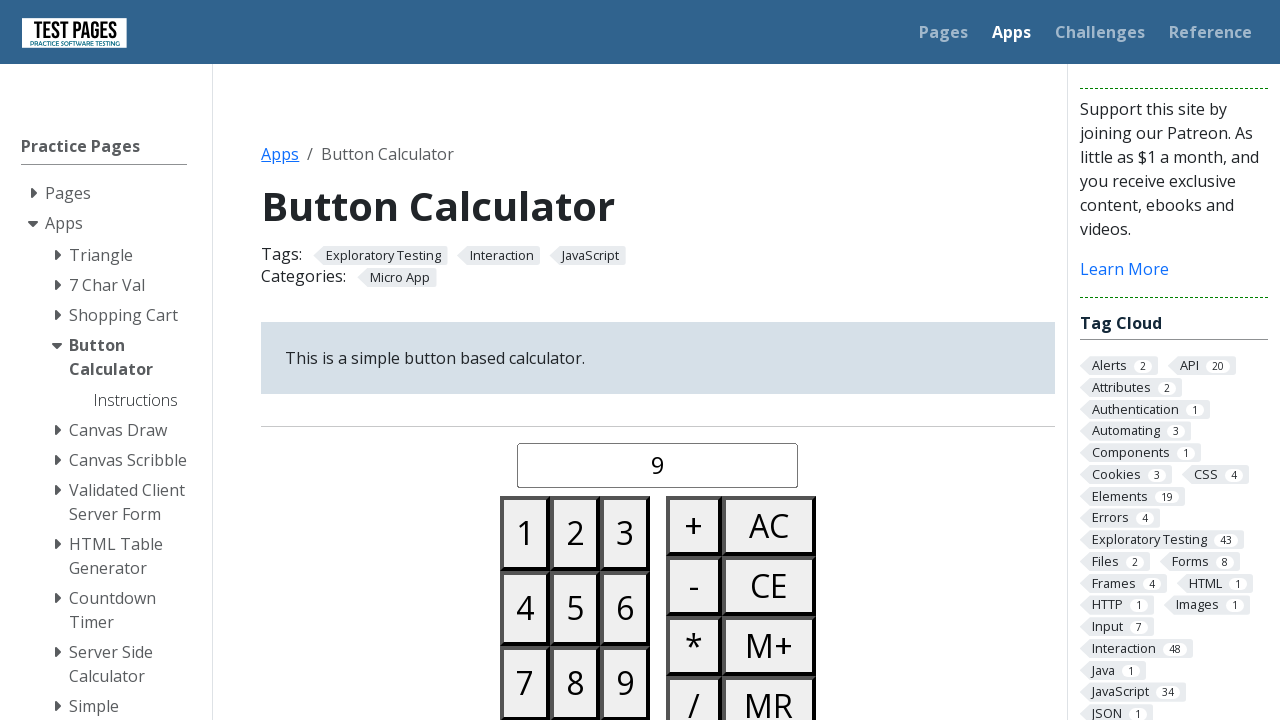

Clicked equals button at (694, 360) on #buttonequals
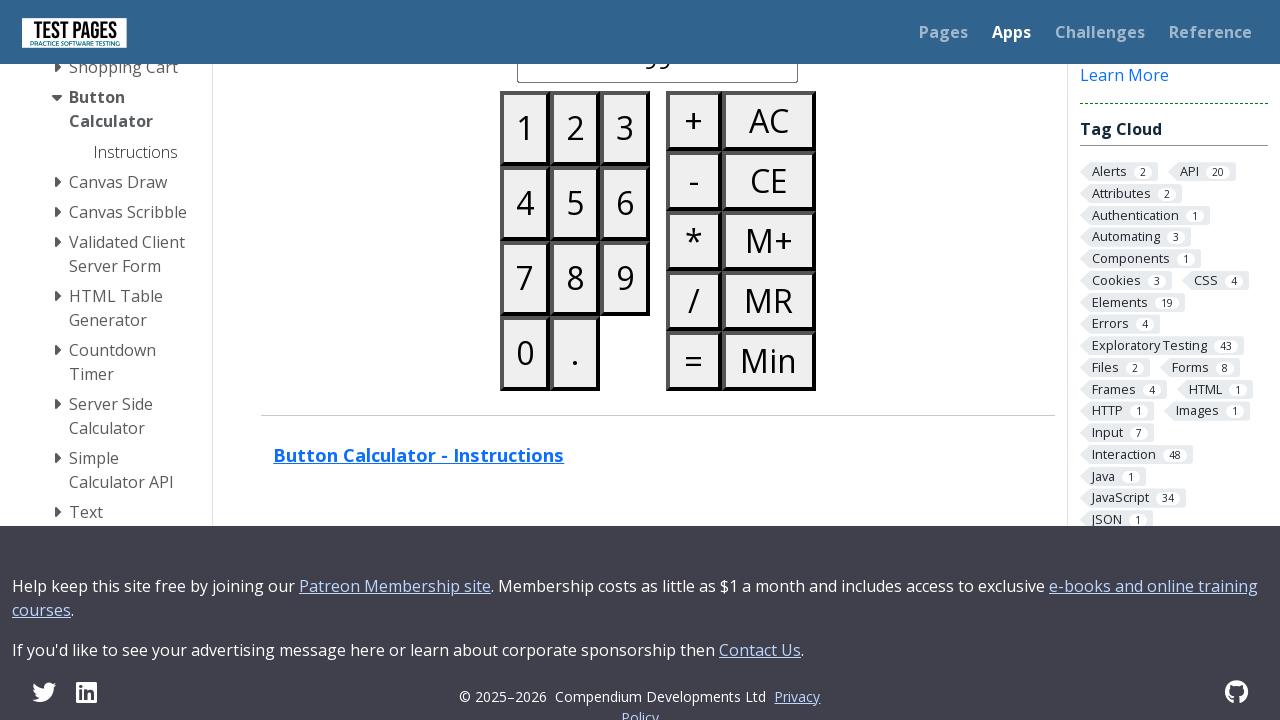

Retrieved calculated result from display
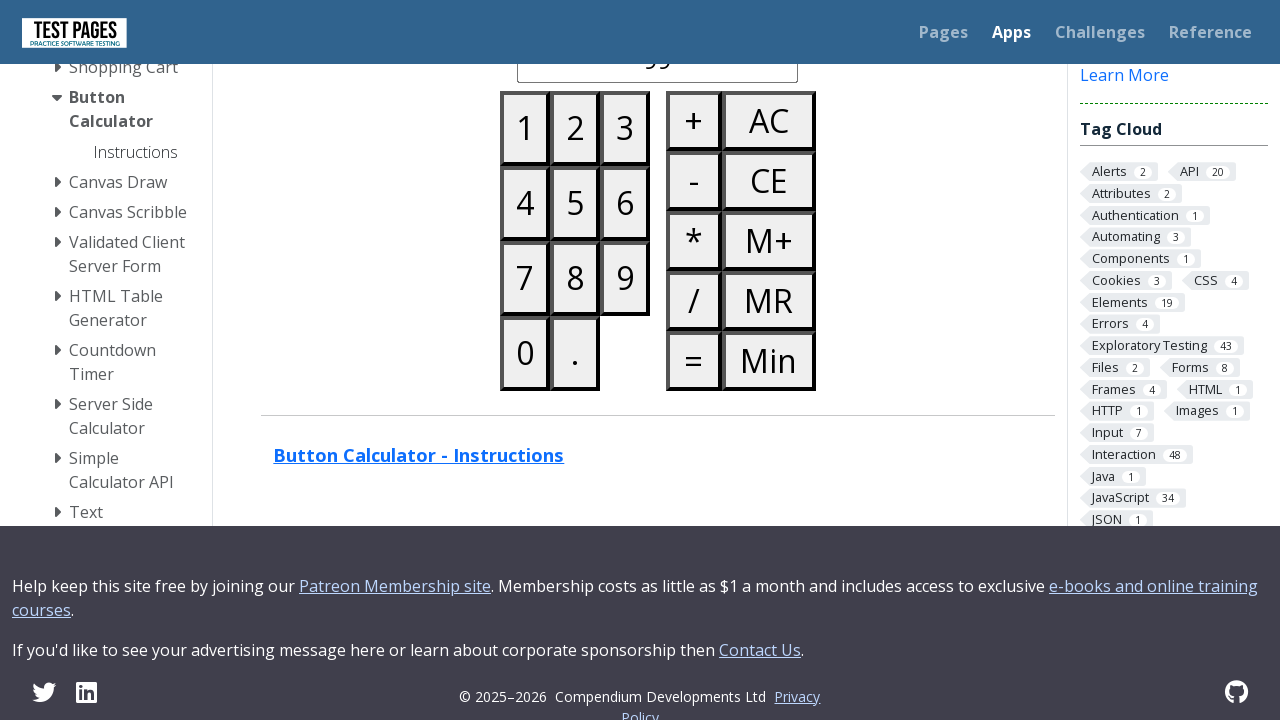

Verified result equals 99
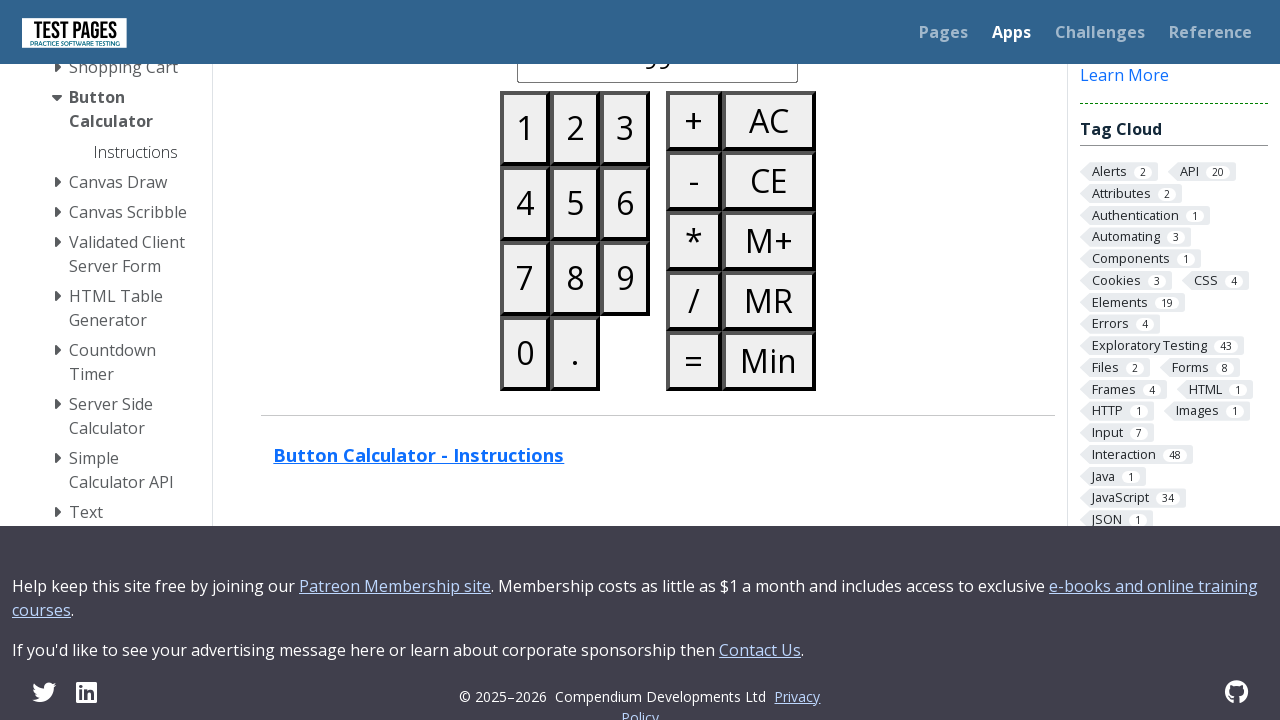

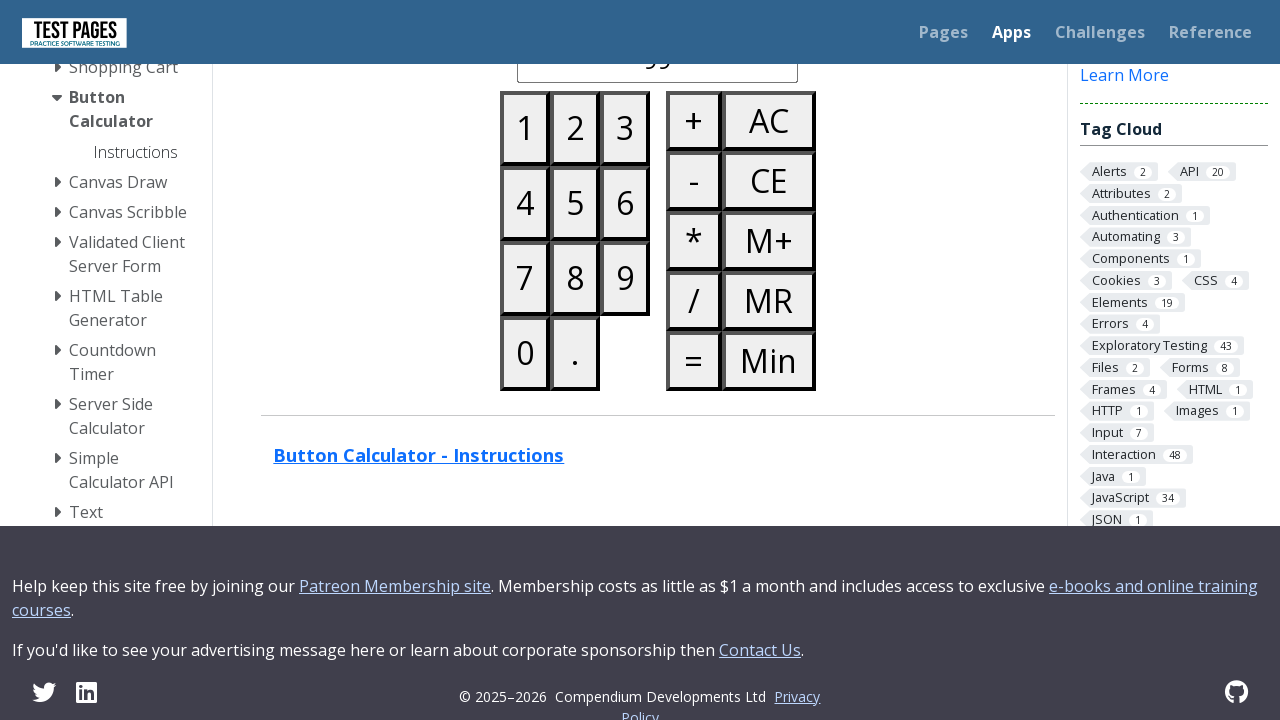